Tests the jQuery UI resizable component by dragging the resize handle to expand the resizable element by an offset of 300 pixels in both x and y directions.

Starting URL: https://jqueryui.com/resources/demos/resizable/default.html

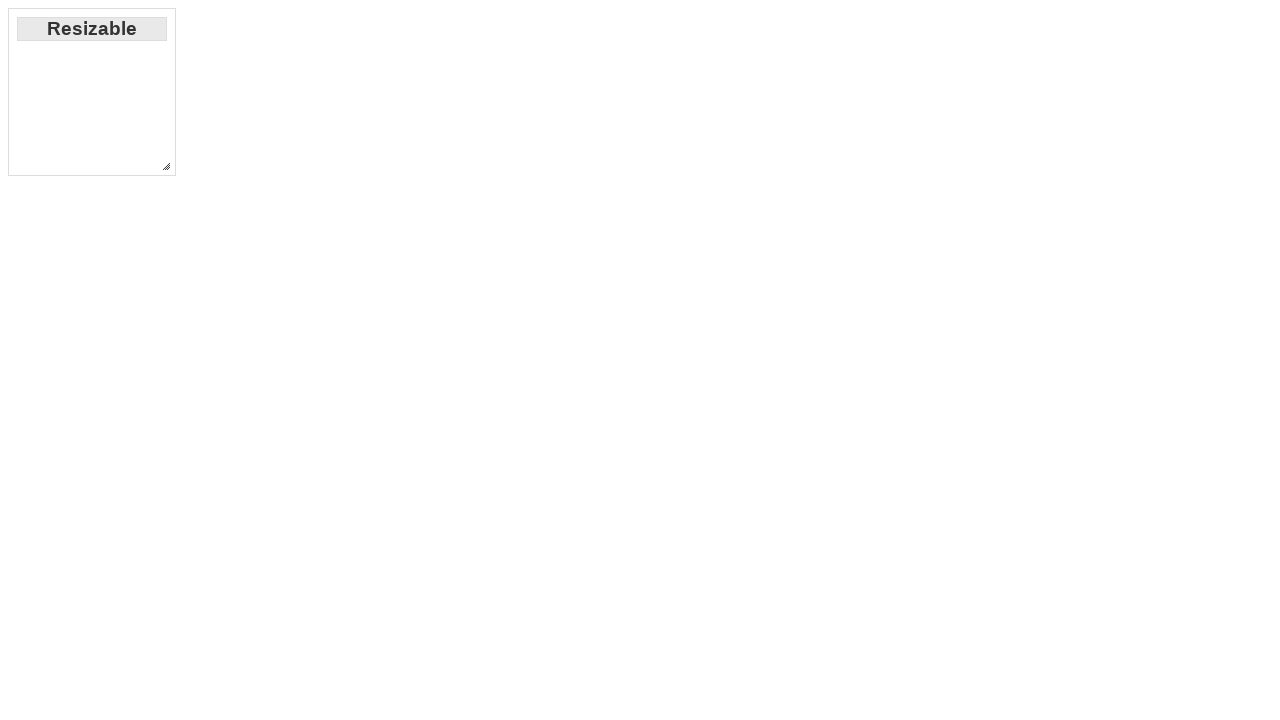

Located the resizable handle element
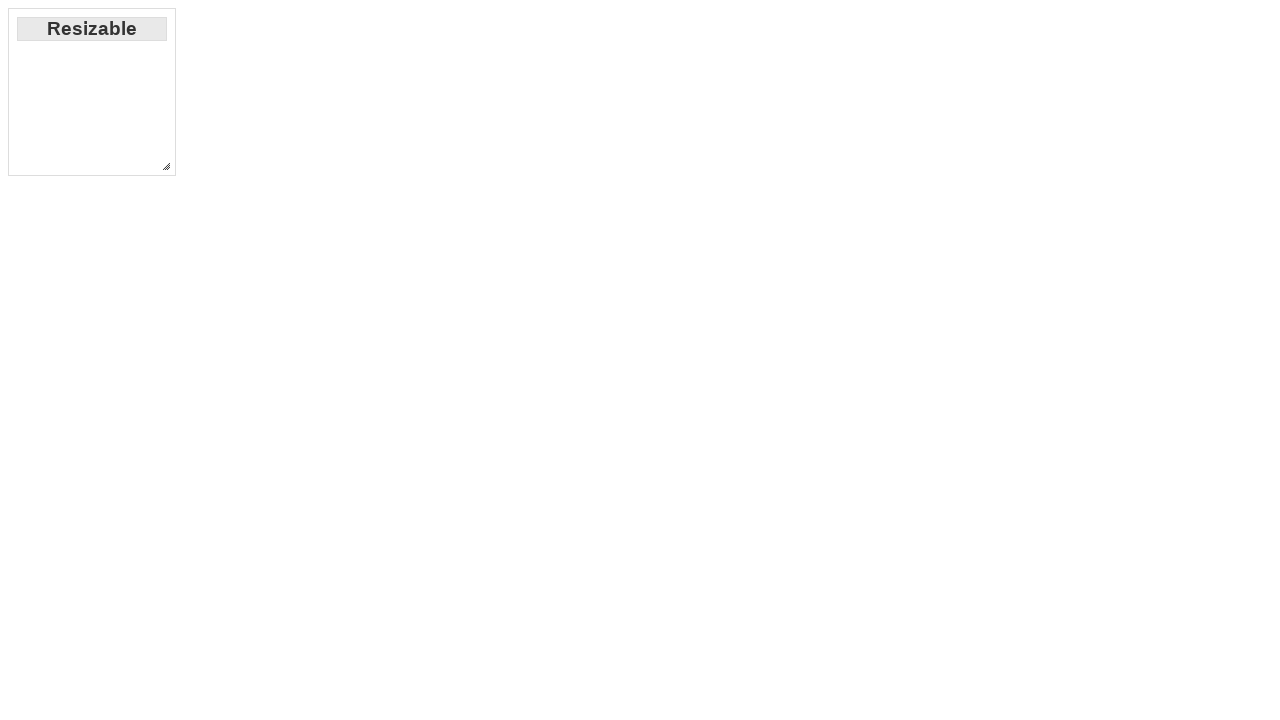

Resizable handle element is now visible
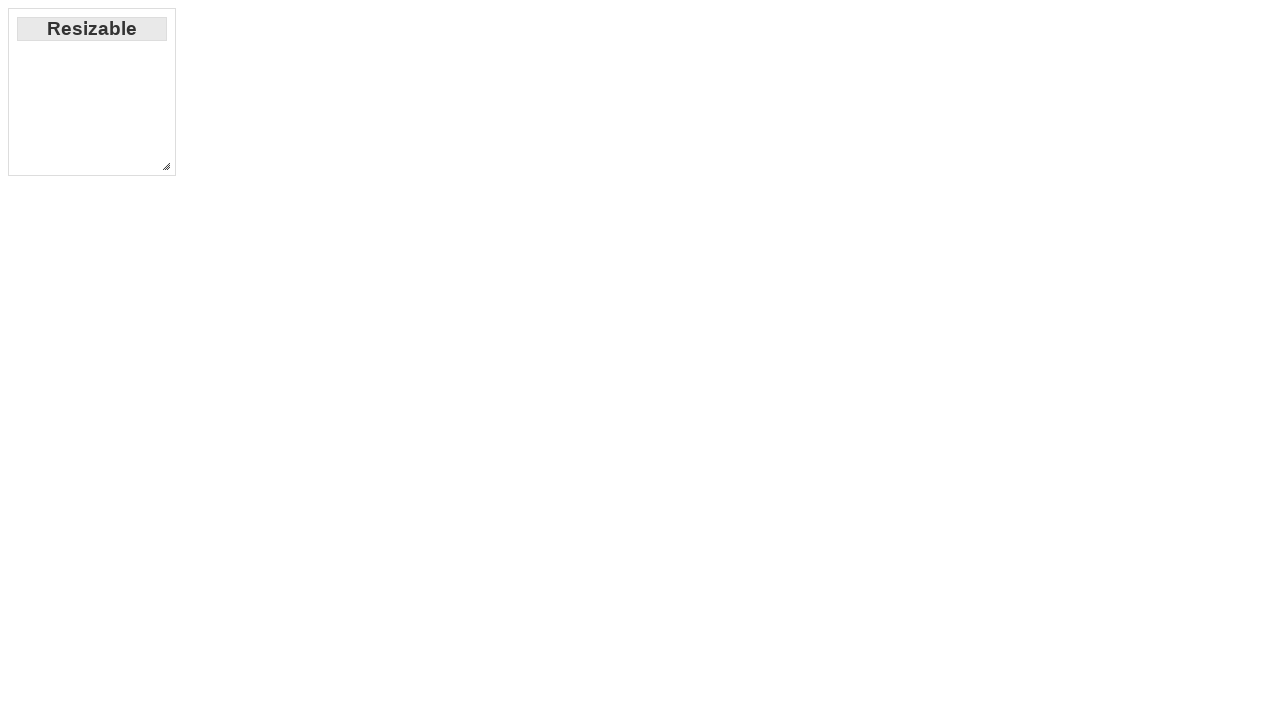

Retrieved bounding box of resizable handle
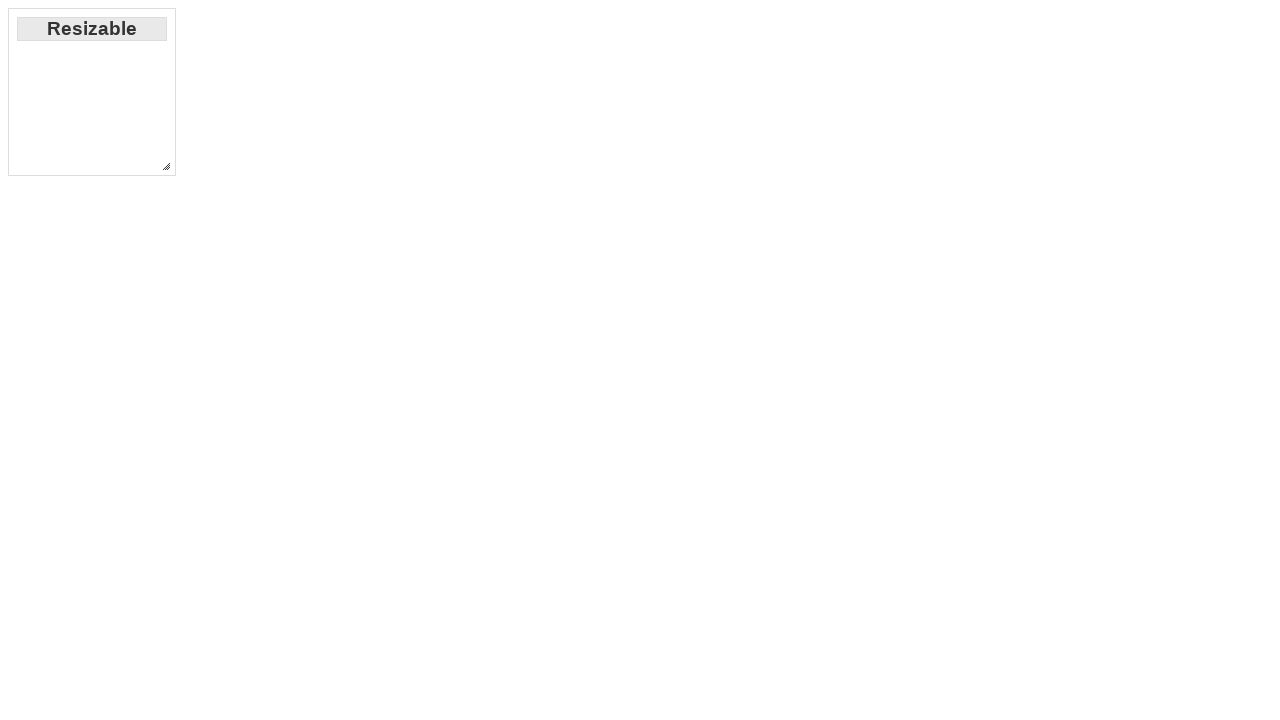

Moved mouse to center of resizable handle at (166, 166)
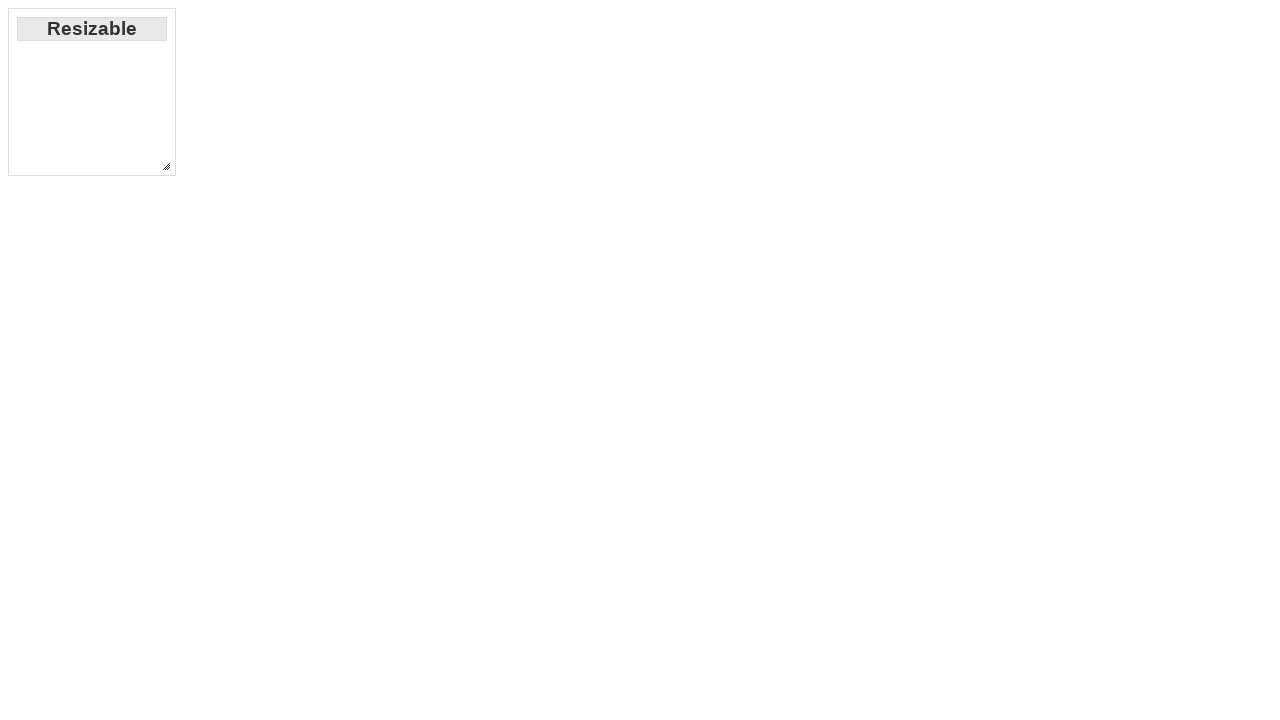

Mouse button pressed down on resizable handle at (166, 166)
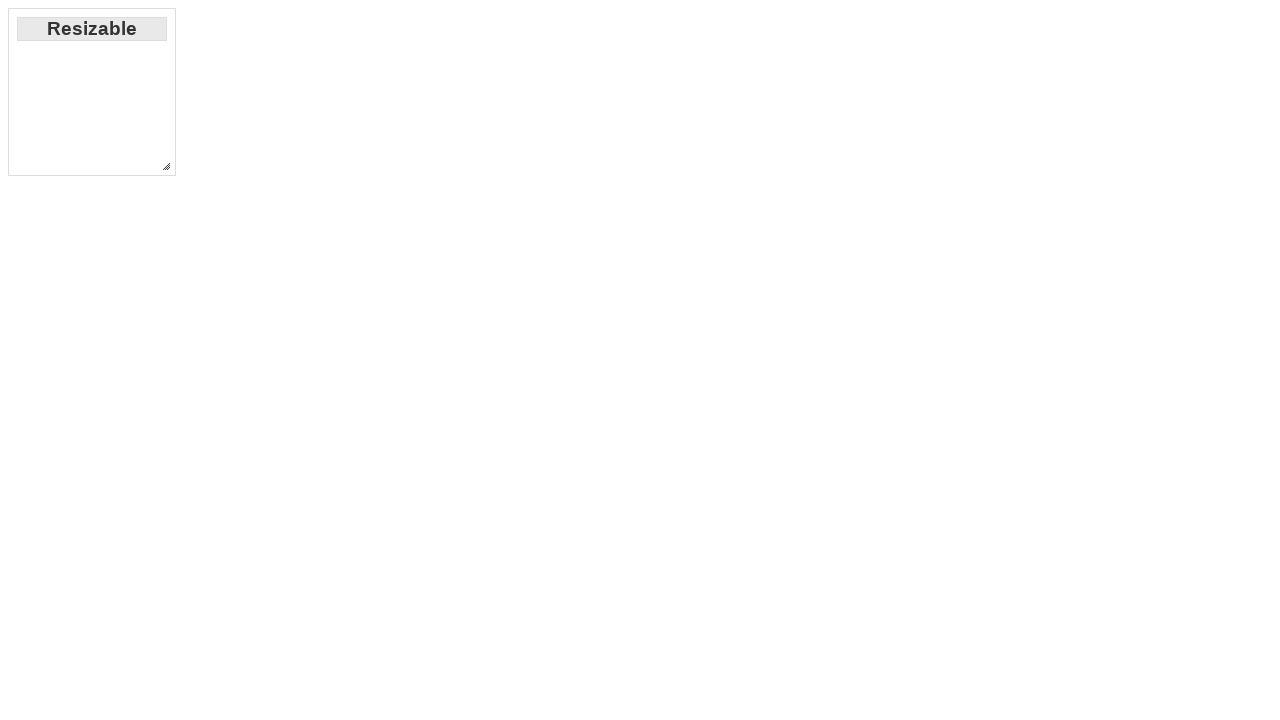

Dragged resizable handle 300 pixels right and 300 pixels down at (466, 466)
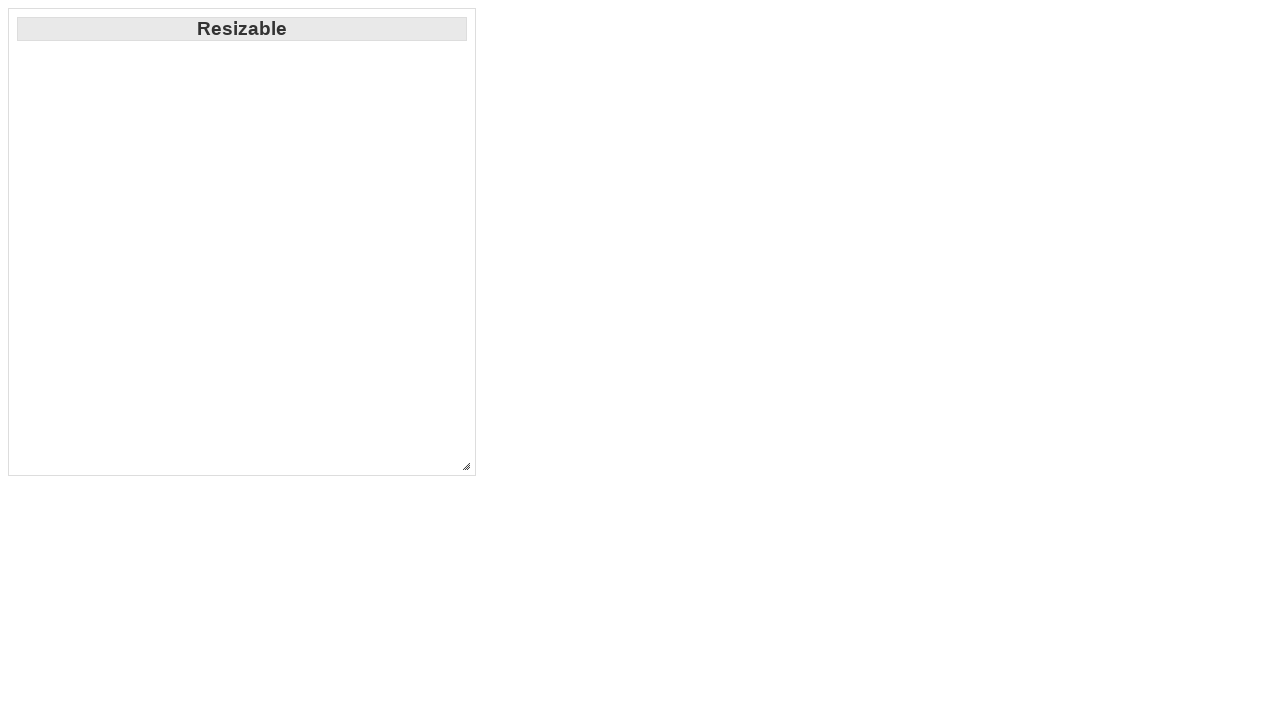

Released mouse button to complete resize operation at (466, 466)
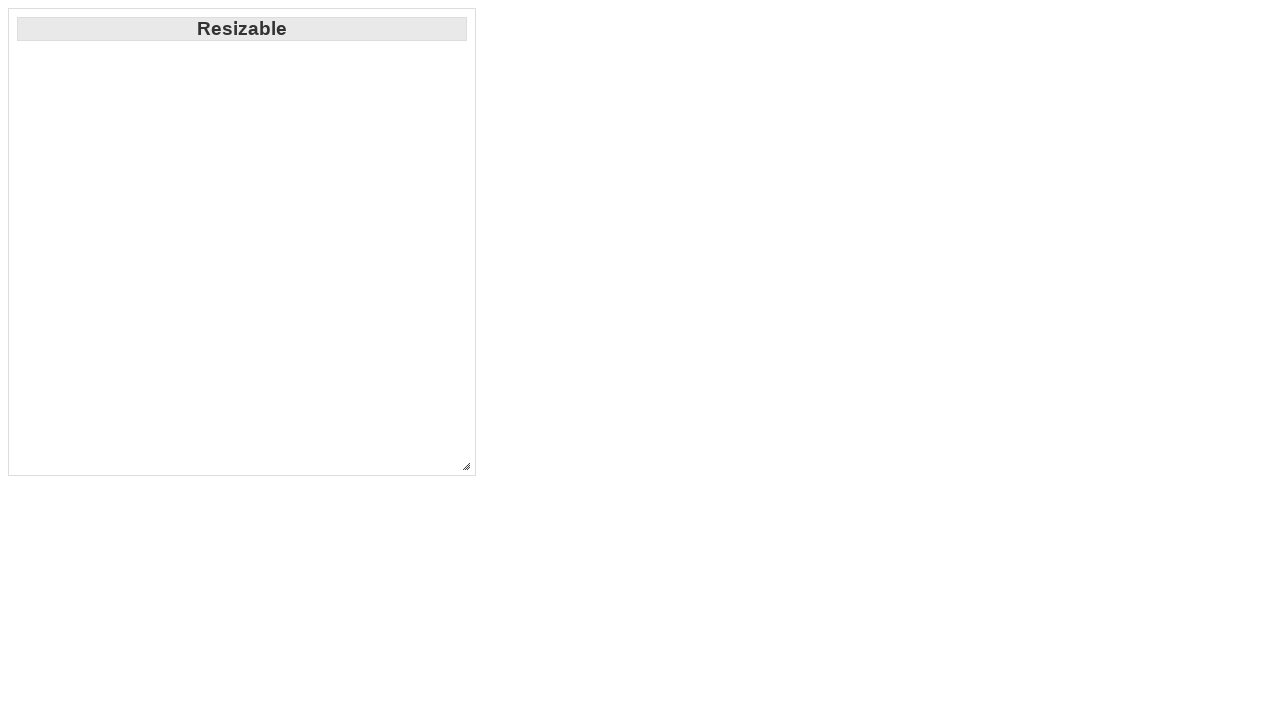

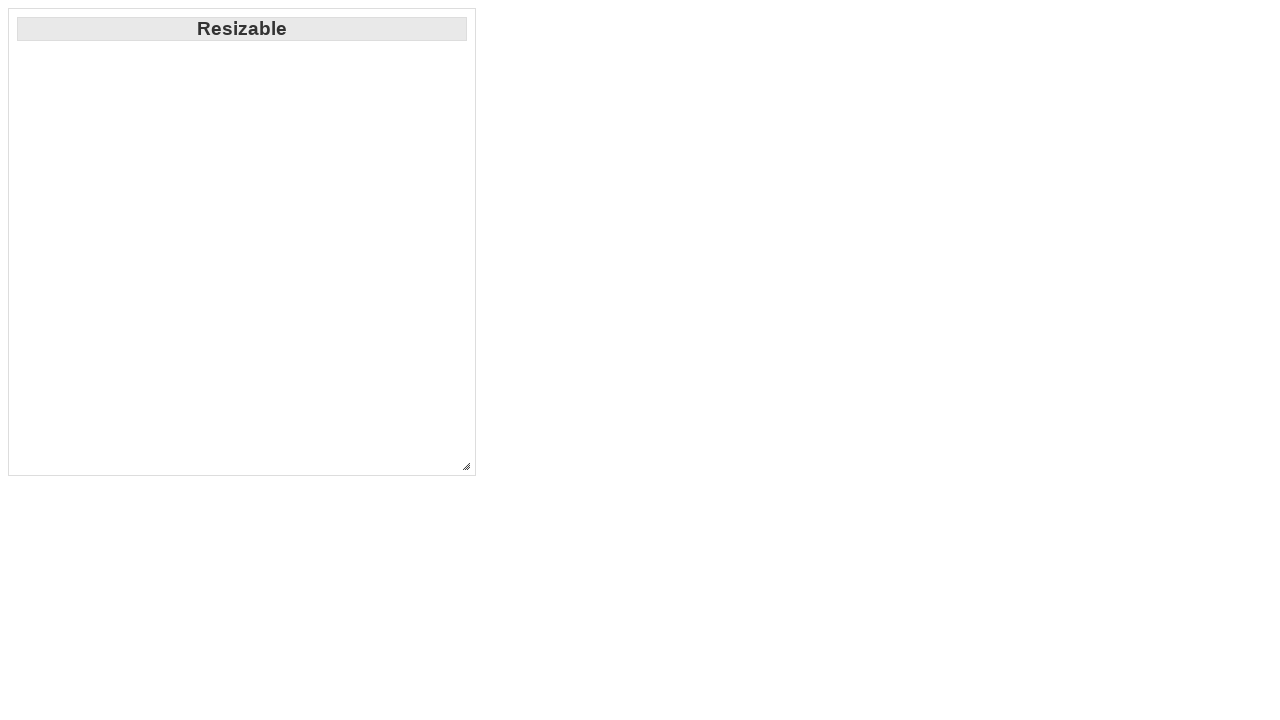